Tests tooltip on the number "1.10.32" in the text by hovering over it and verifying the tooltip appears.

Starting URL: https://demoqa.com/tool-tips

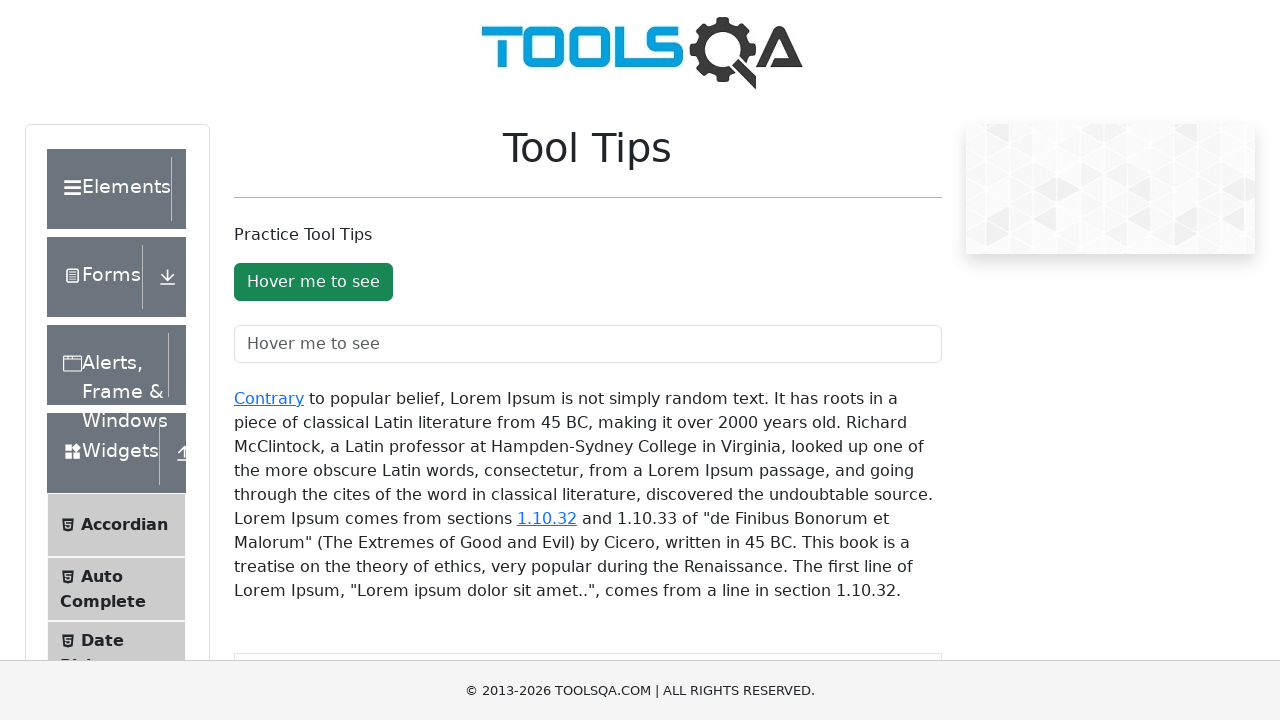

Hovered over the '1.10.32' link to trigger tooltip at (547, 518) on xpath=//div[@id='texToolTopContainer']//a[text()='1.10.32']
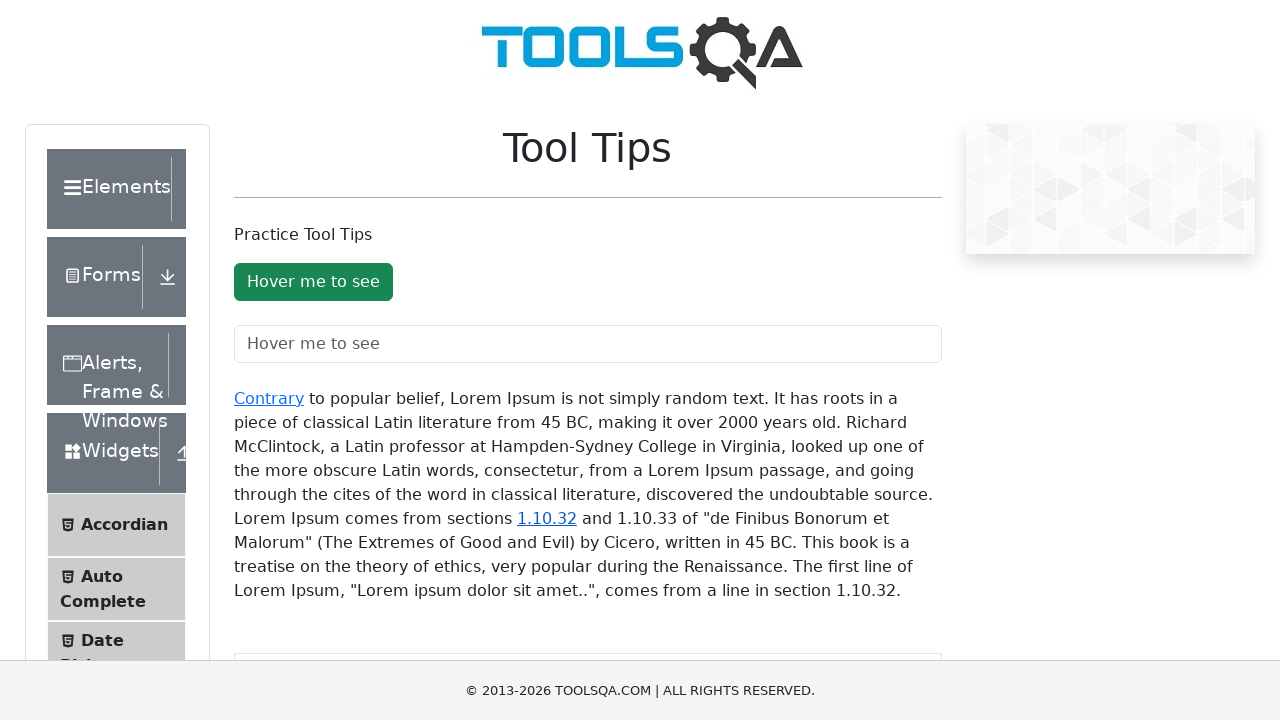

Tooltip appeared on the page
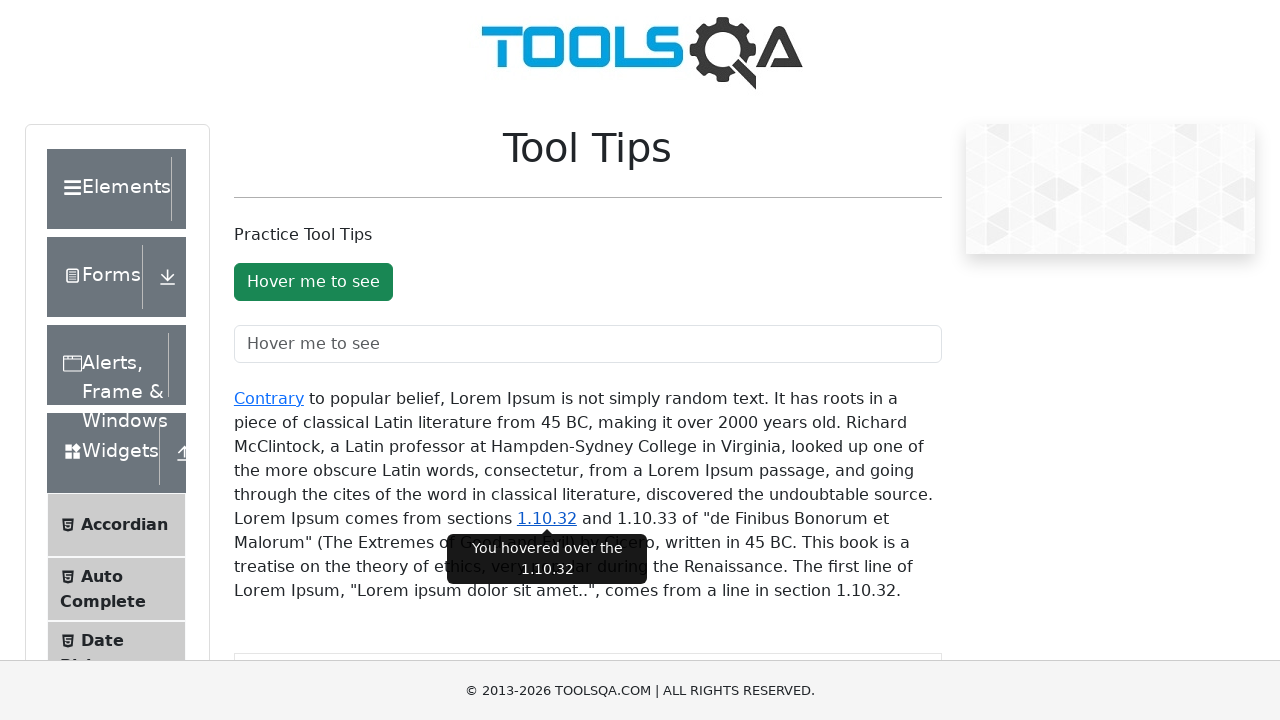

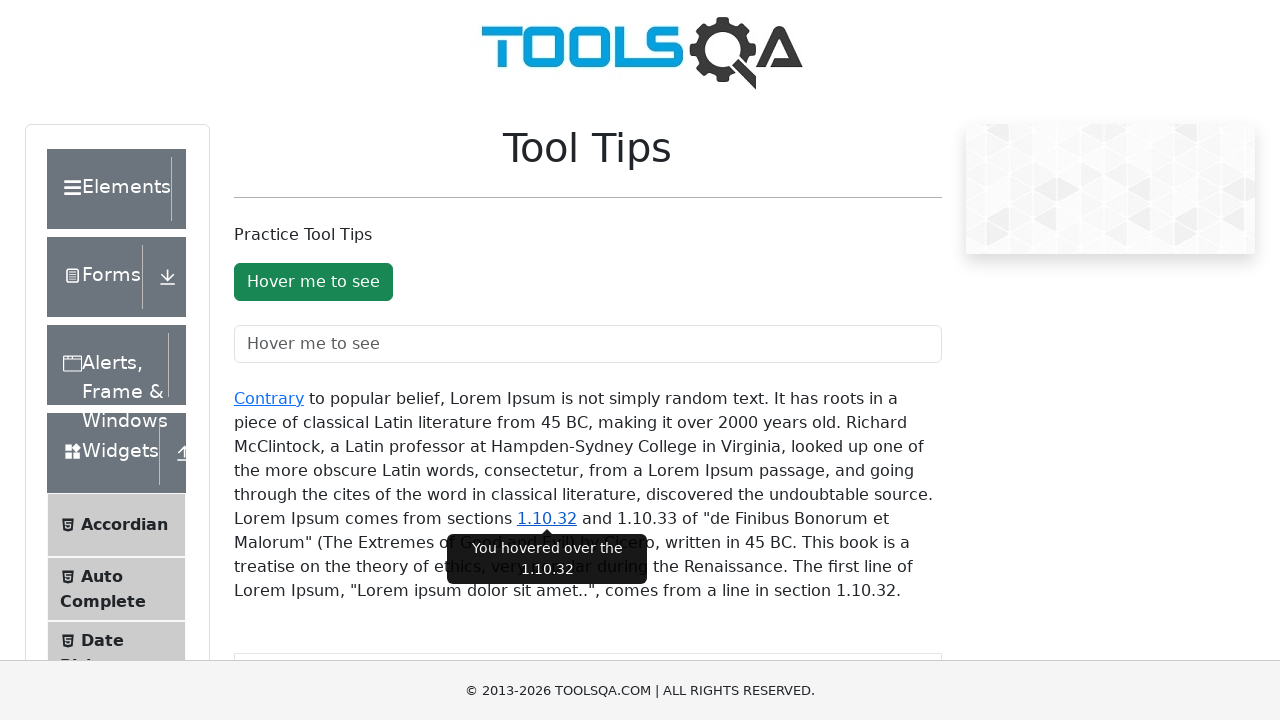